Tests navigation to an academy website and clicks on the first Login button found on the page

Starting URL: https://academy.naveenautomationlabs.com/

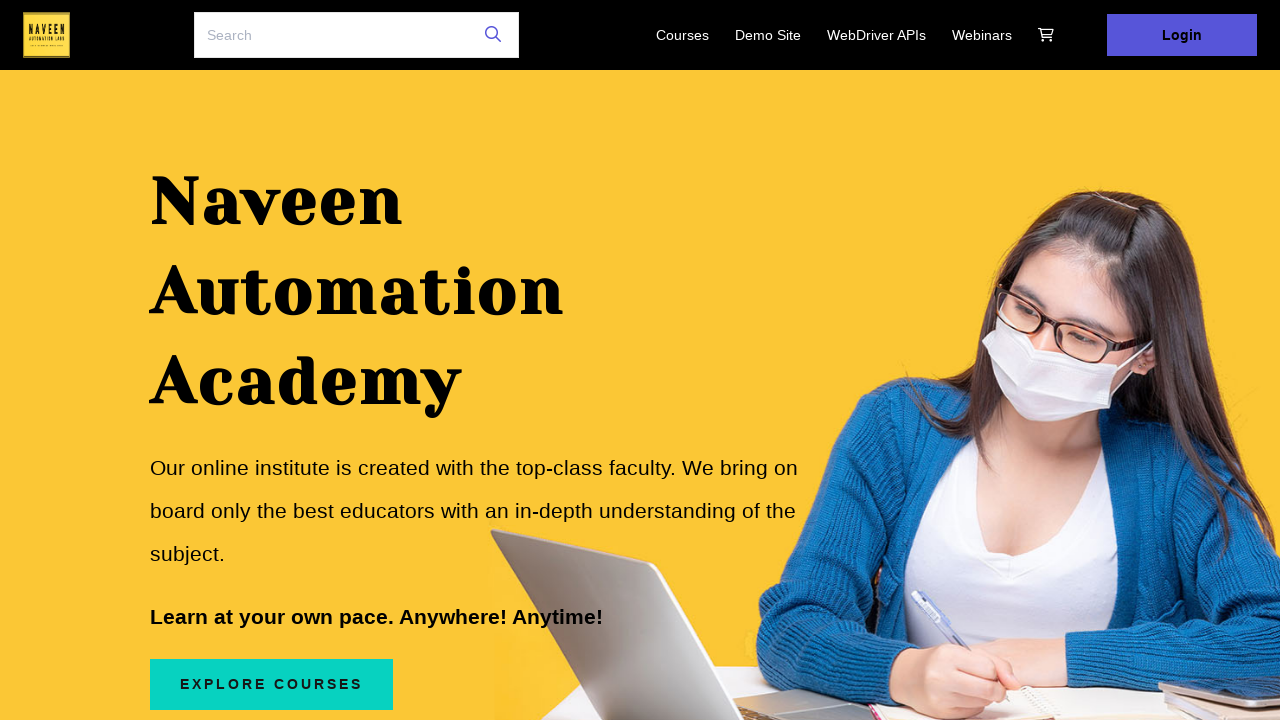

Navigated to academy.naveenautomationlabs.com
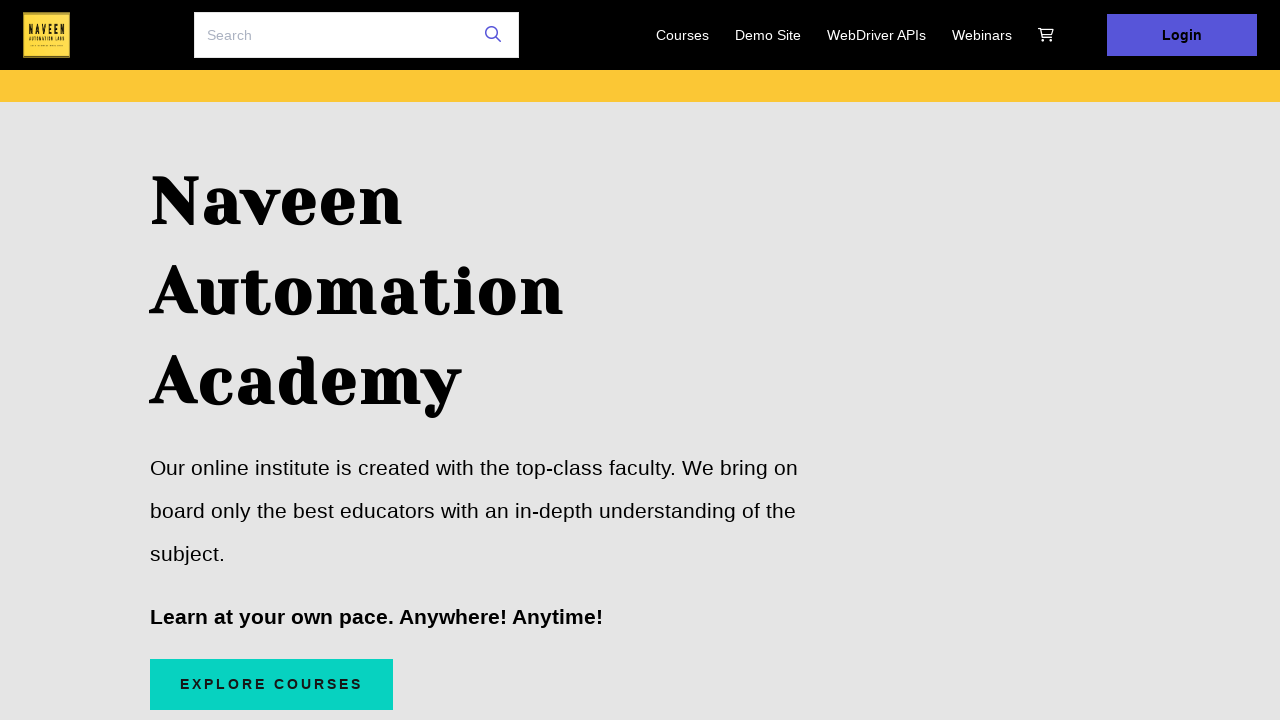

Located all Login buttons on the page
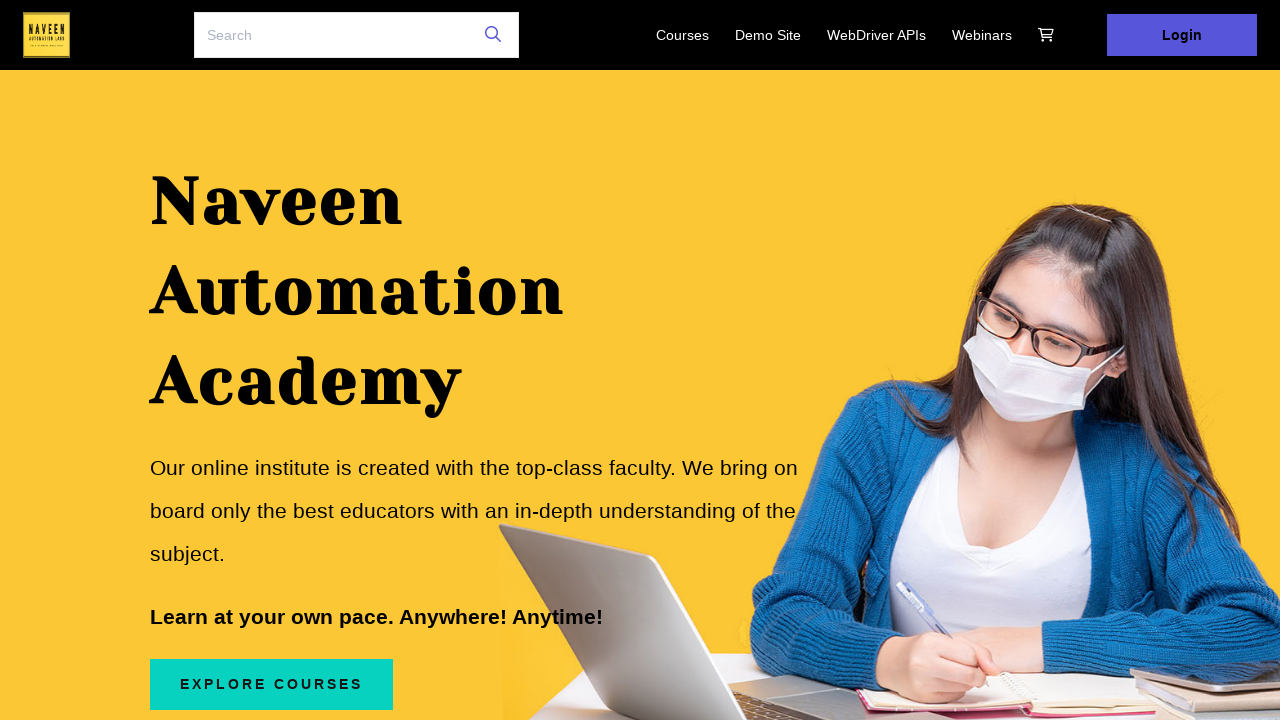

Clicked the first Login button at (1182, 35) on text=Login >> nth=0
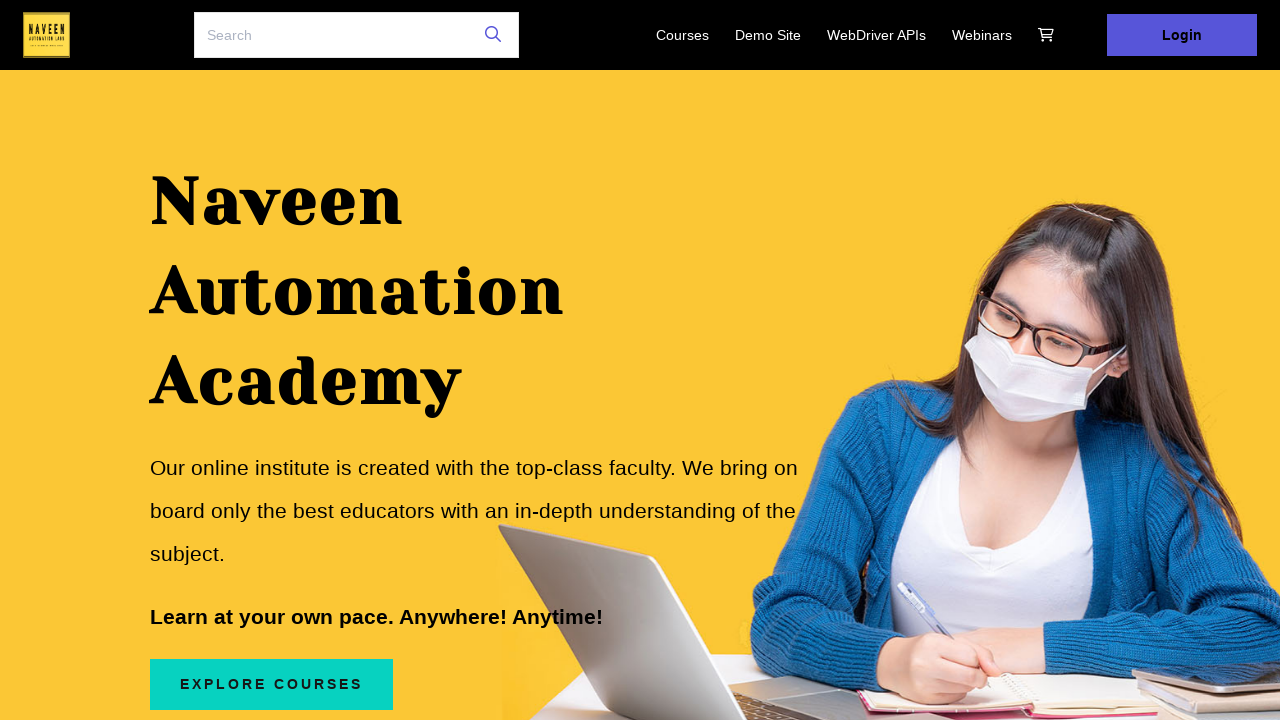

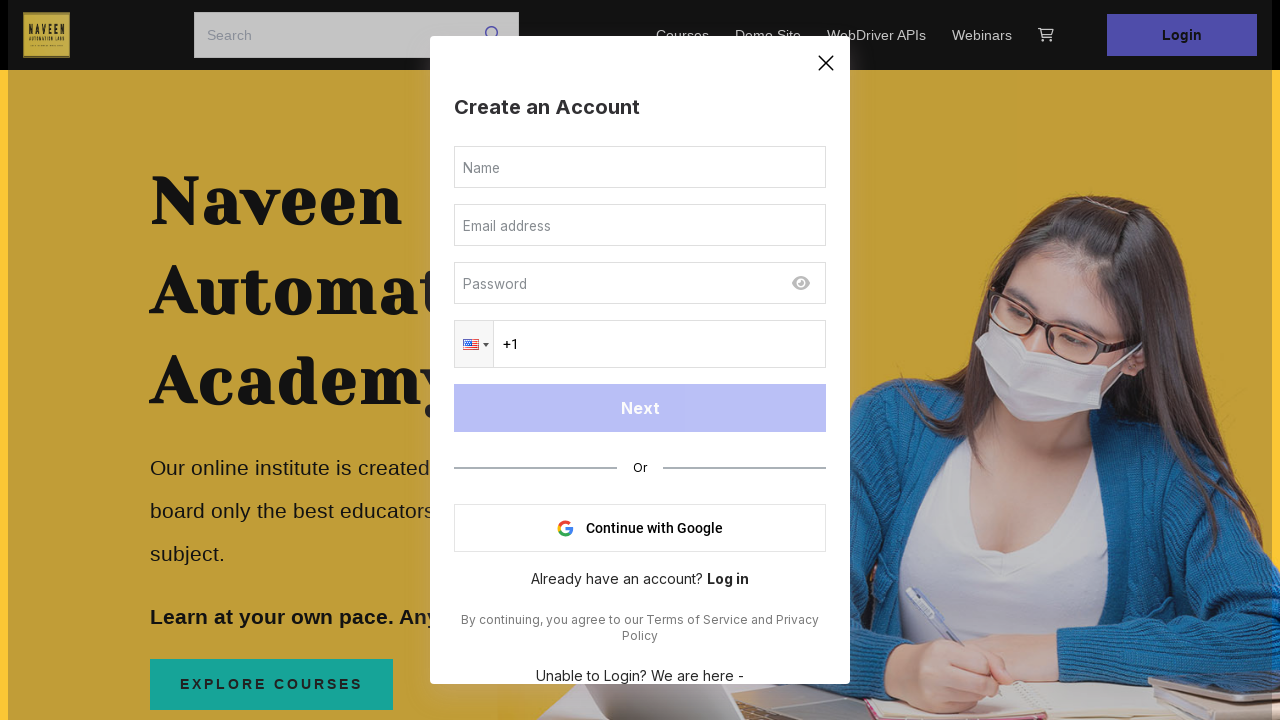